Tests navigation of race results page by clicking on the results tab and selecting a specific race distance (42K) from a dropdown menu

Starting URL: https://results.chronotrack.com/event/results/event/event-49653

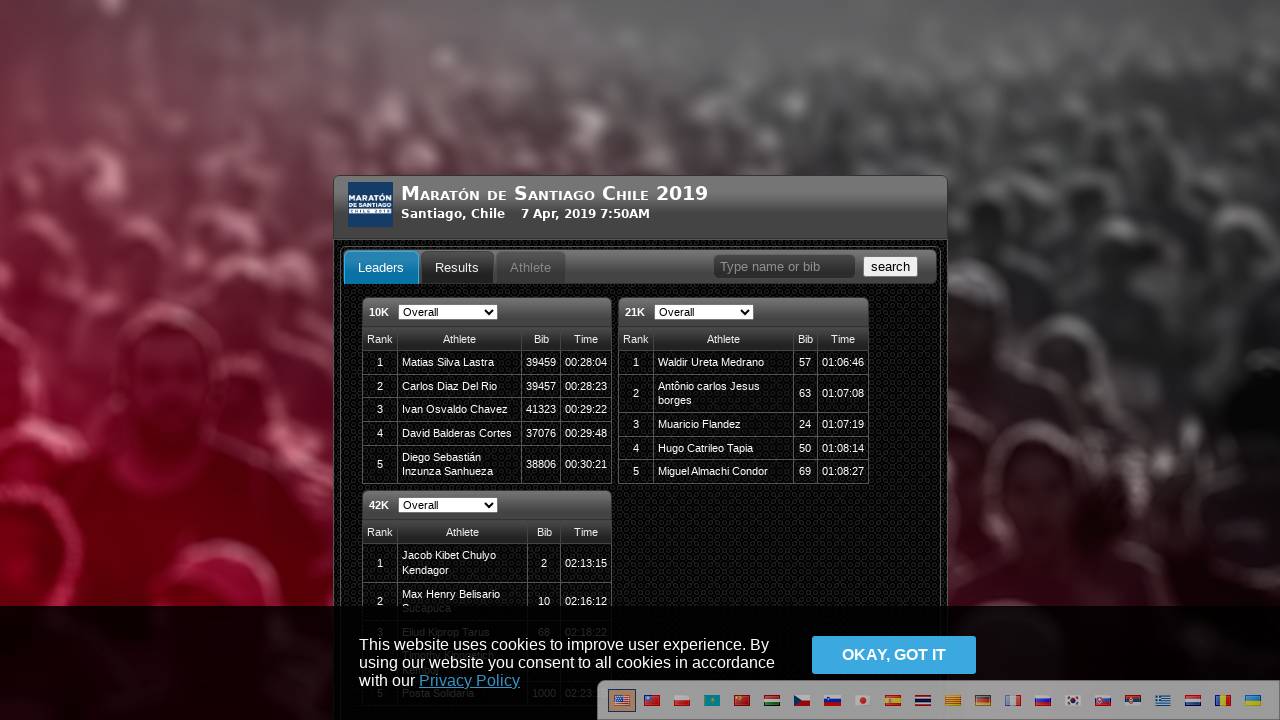

Results tab selector loaded
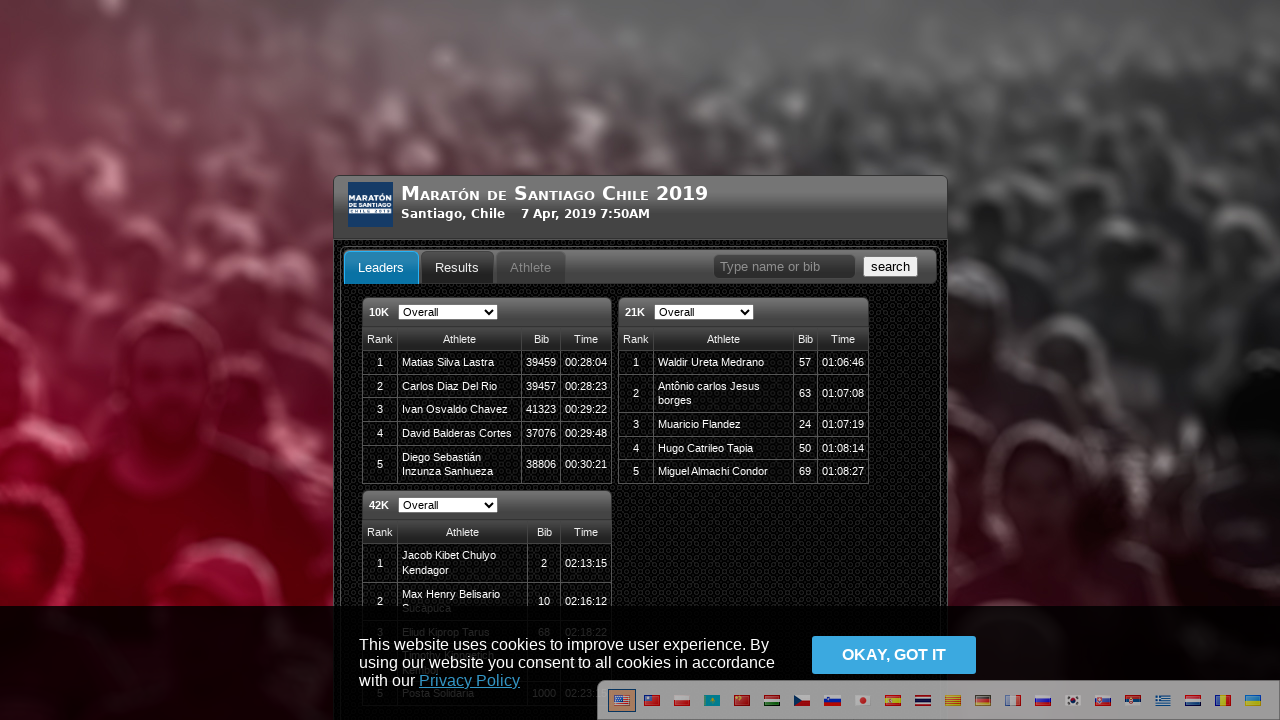

Clicked on the Results tab at (457, 267) on #resultsResultsTab
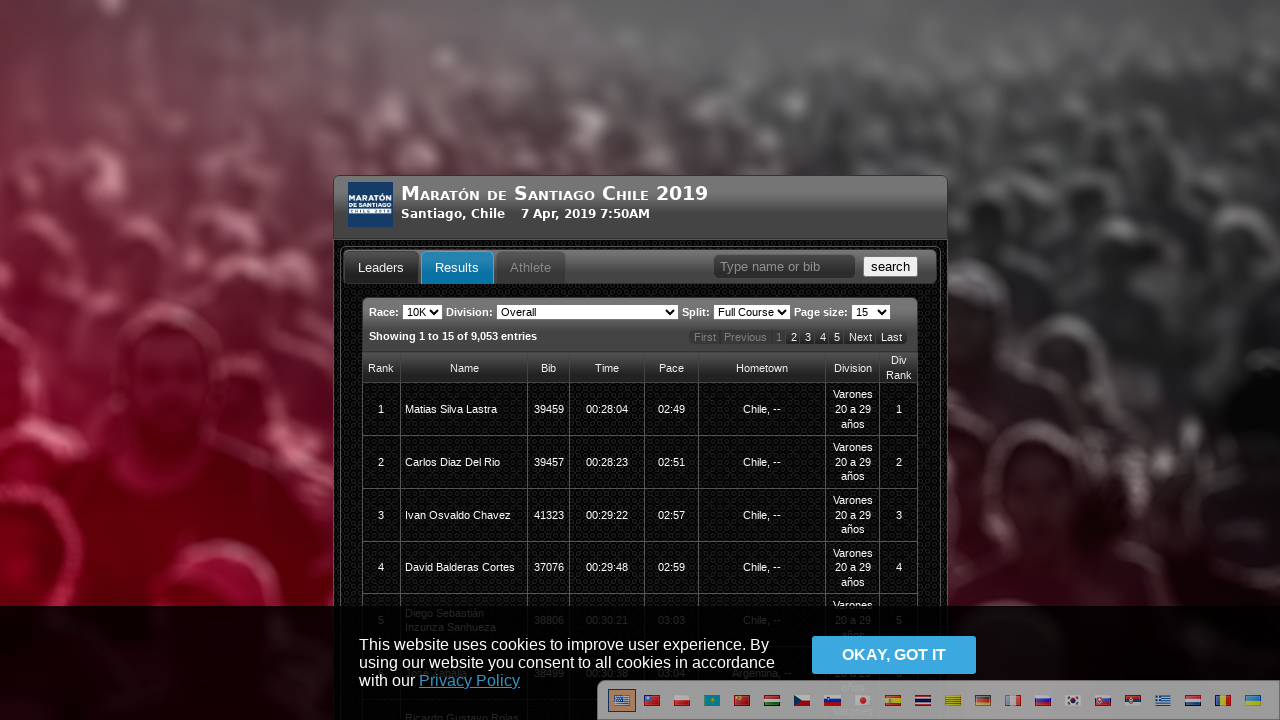

Selected '42K' race distance from dropdown menu on #bazu-full-results-races
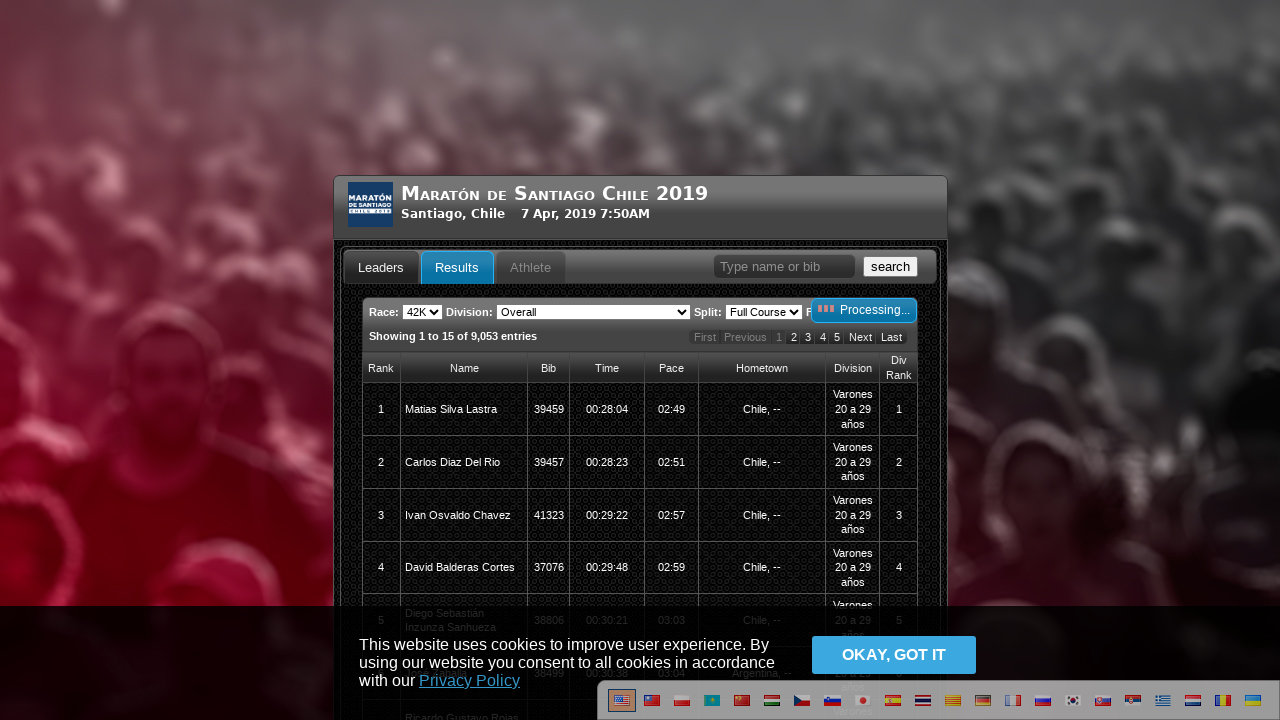

Race results page loaded successfully
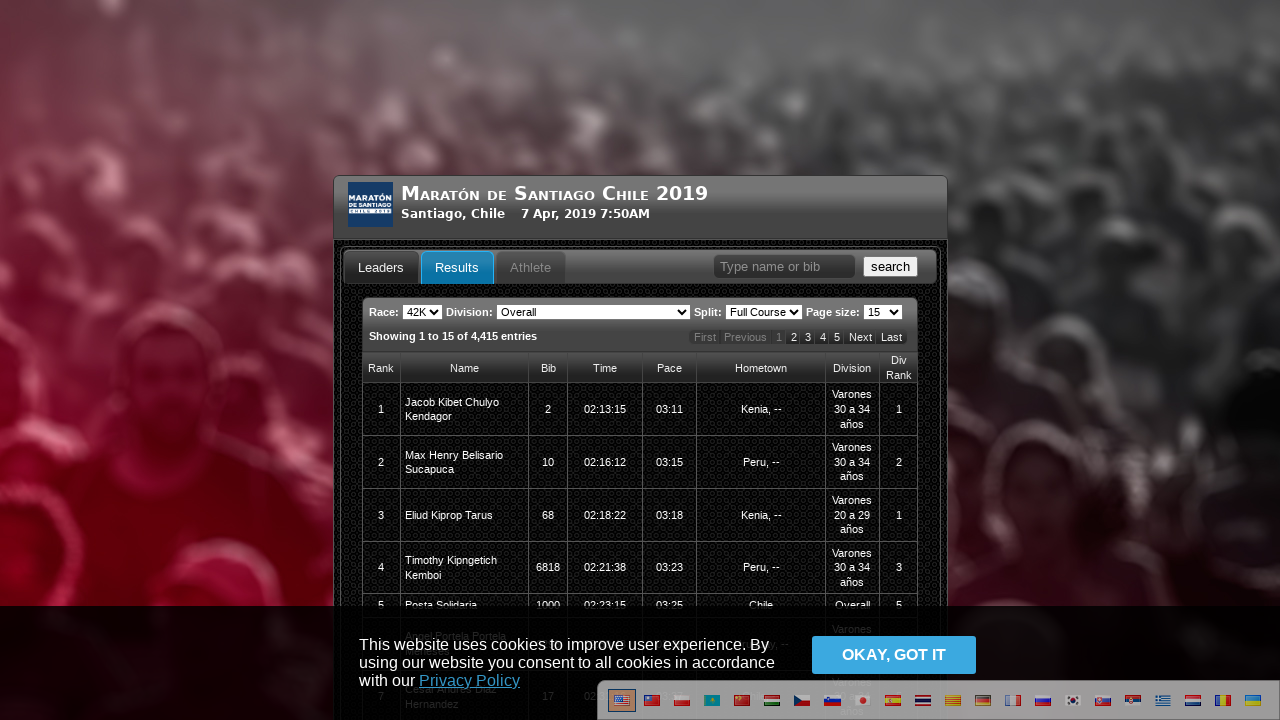

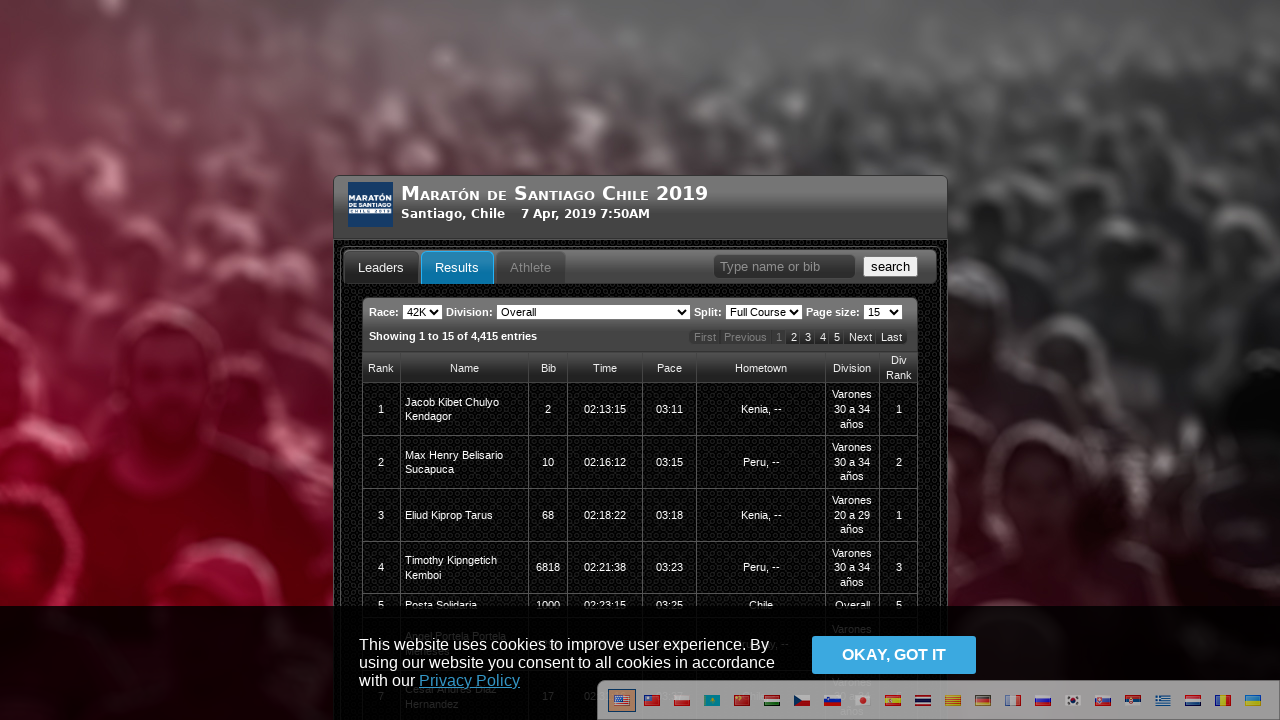